Tests the Add/Remove Elements functionality by clicking the Add Element button and verifying that the Delete button appears

Starting URL: https://the-internet.herokuapp.com/add_remove_elements/

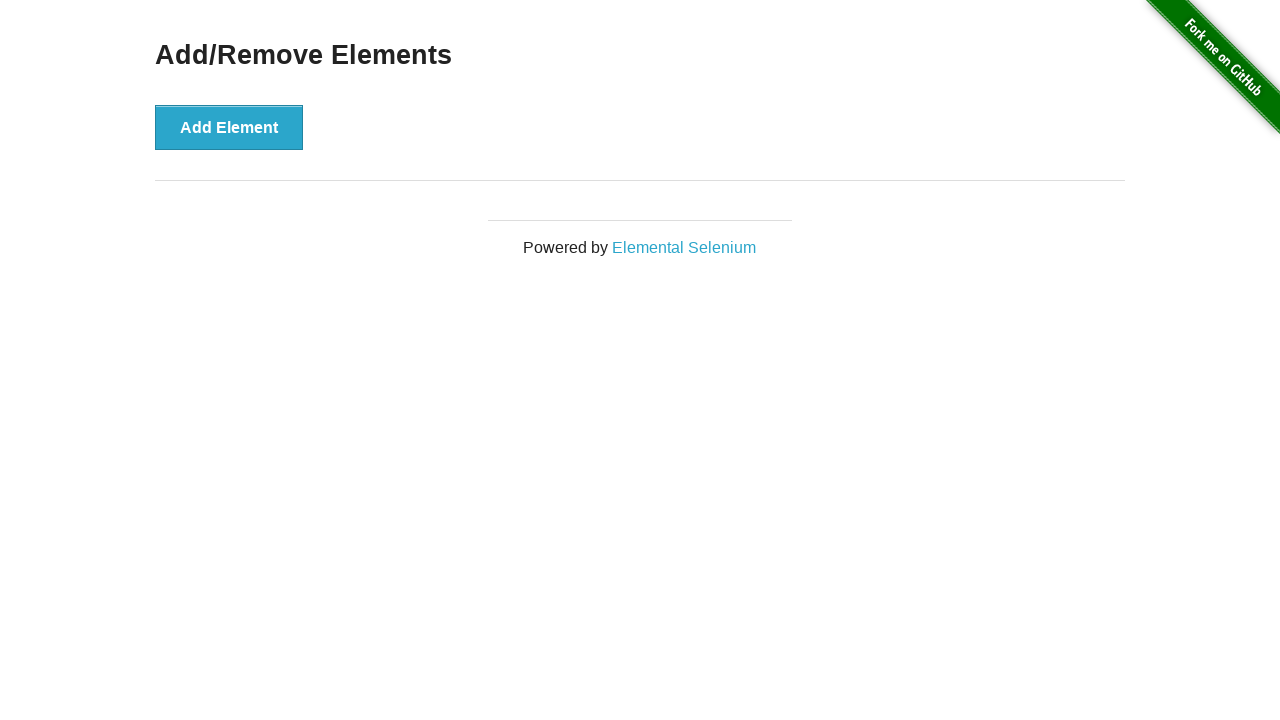

Clicked the Add Element button at (229, 127) on xpath=//button[@onclick='addElement()']
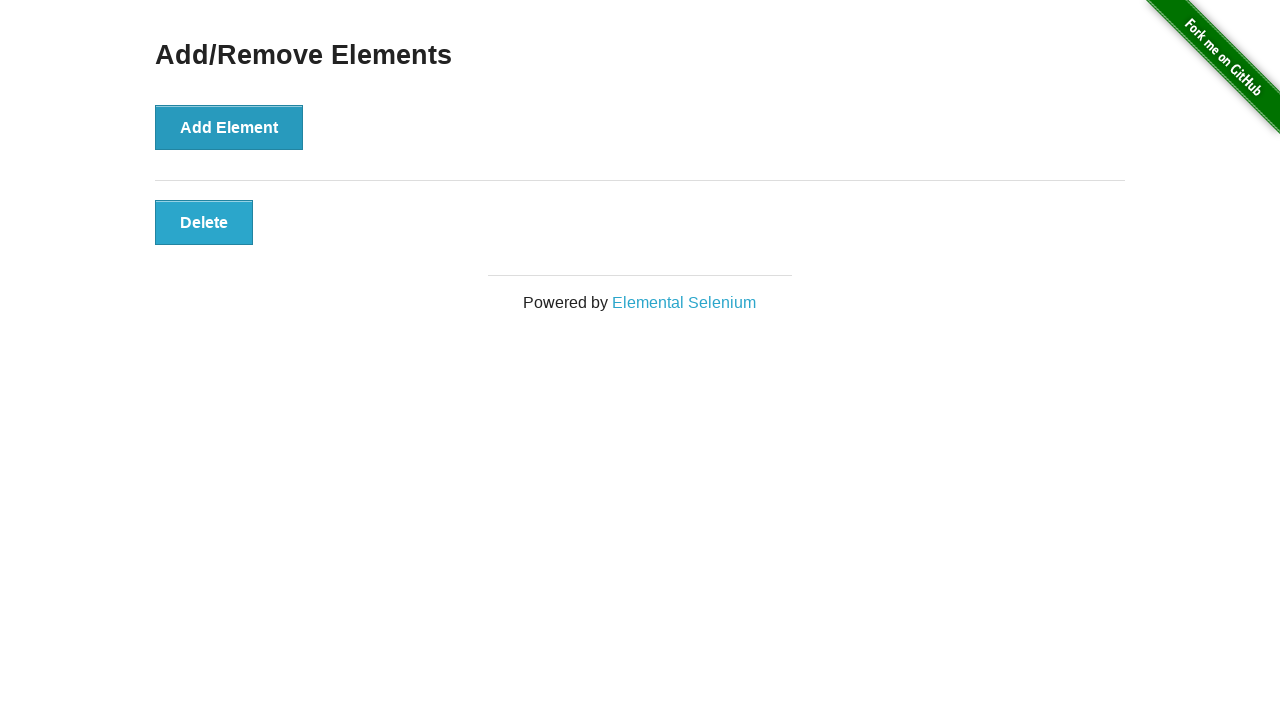

Waited for elements container to be visible
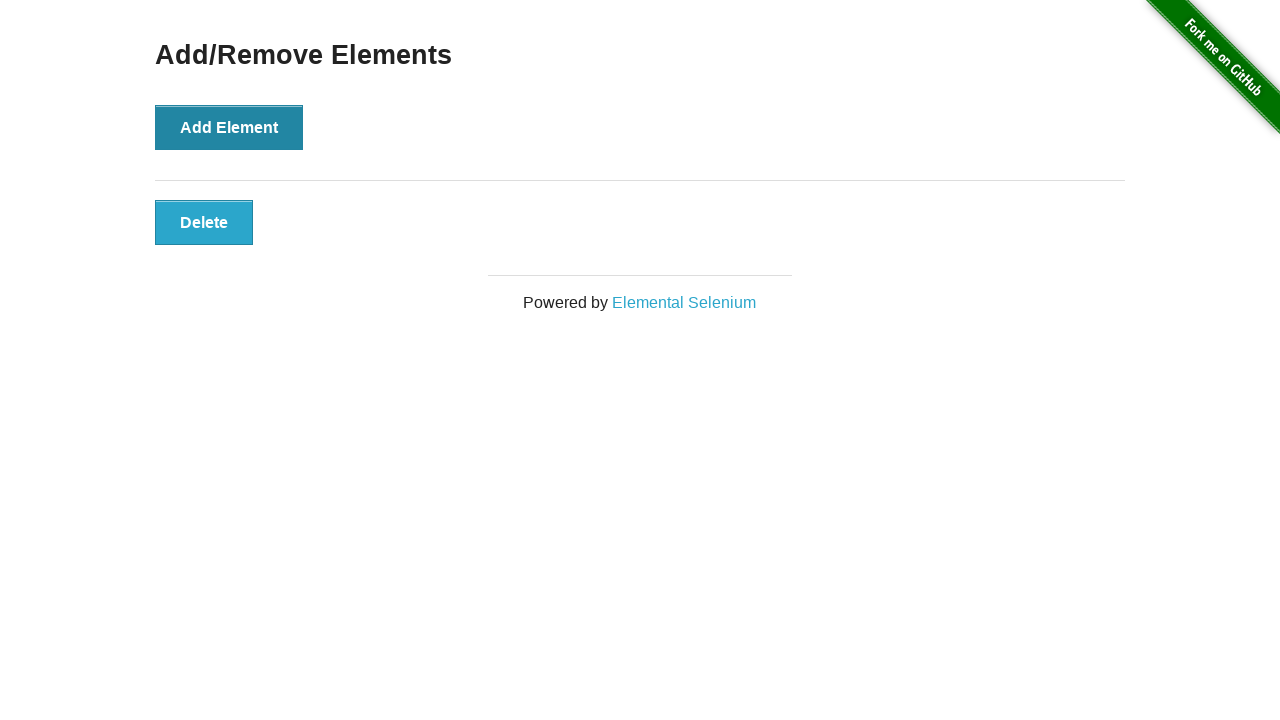

Verified Delete button is visible after adding element
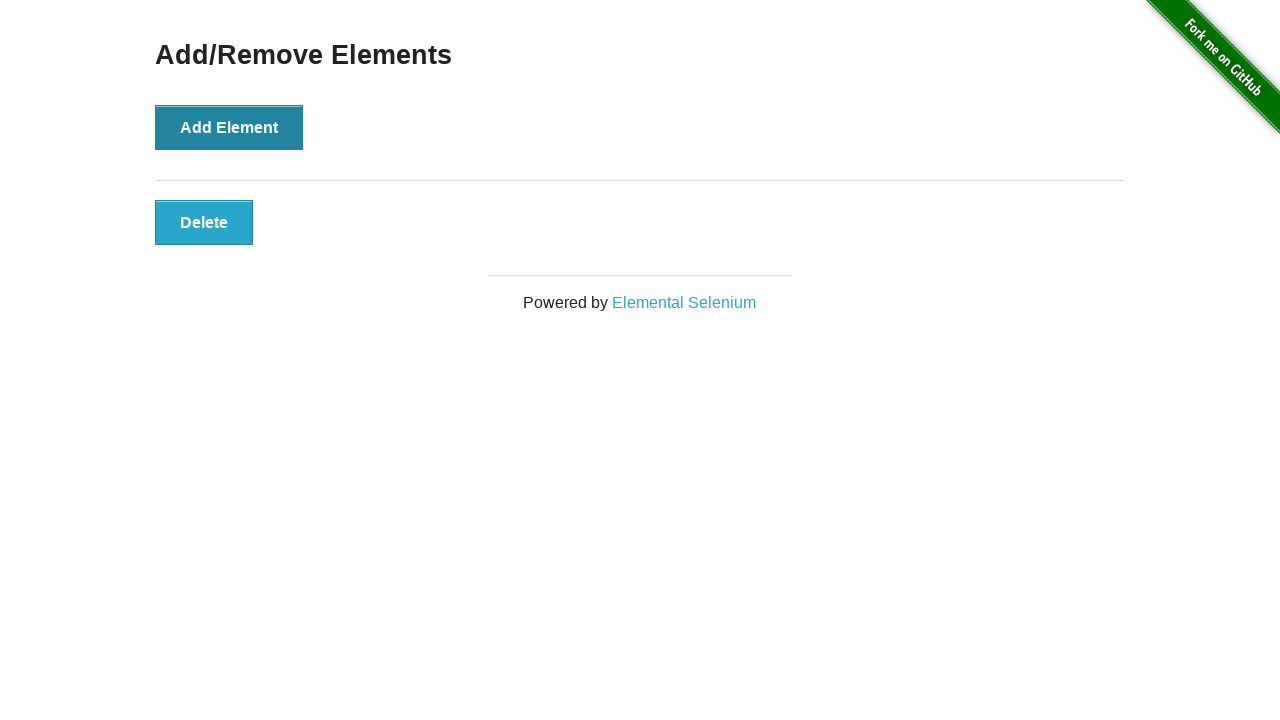

Clicked the Delete button to remove the element at (204, 222) on xpath=//button[text()='Delete']
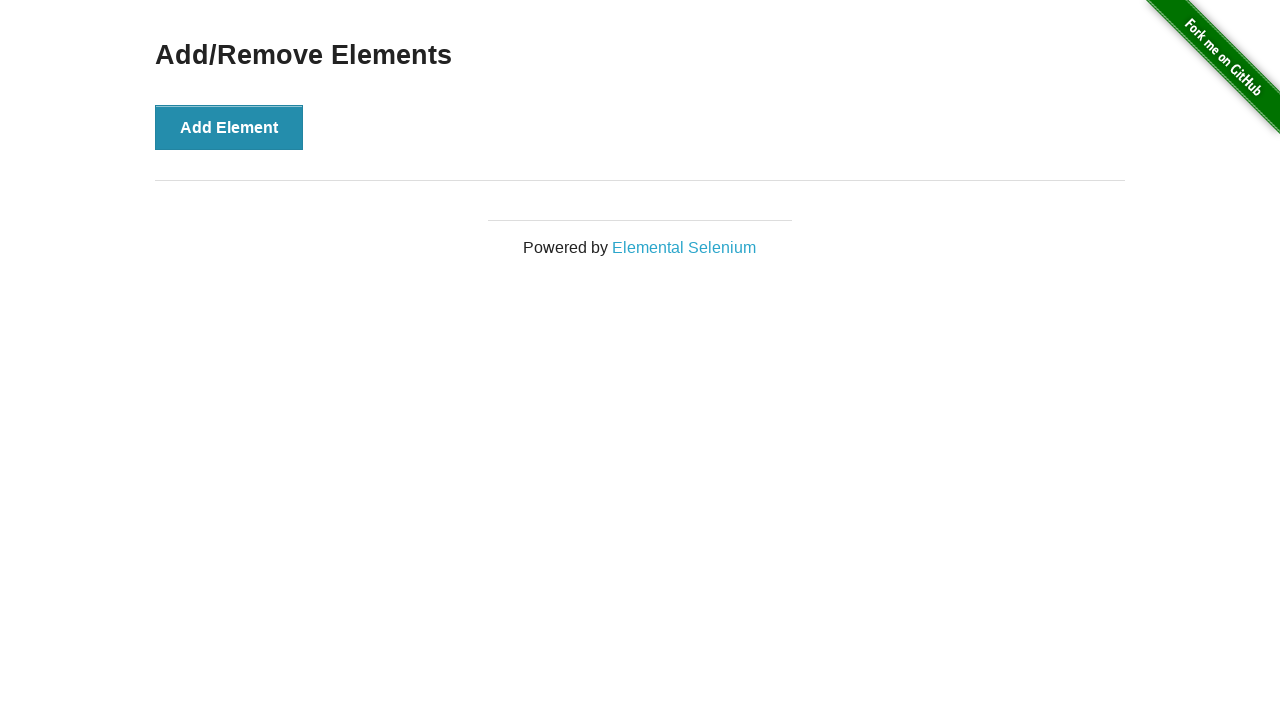

Verified Add/Remove Elements heading is still visible
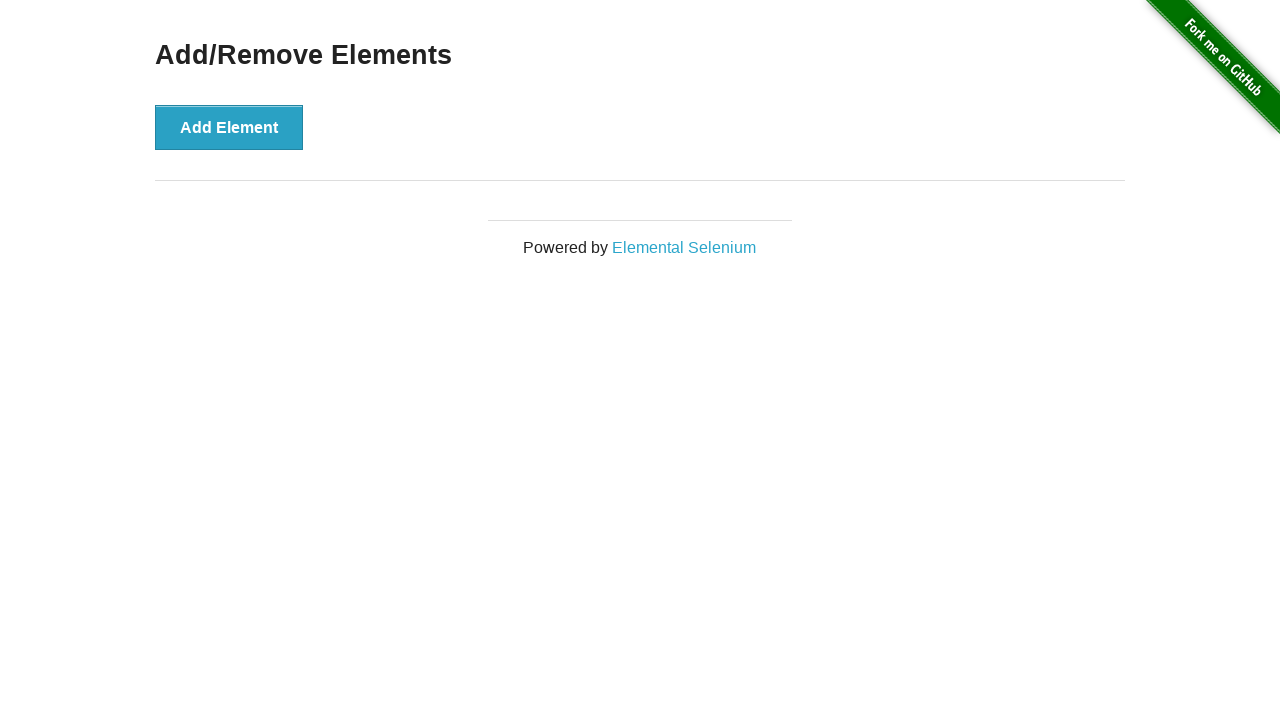

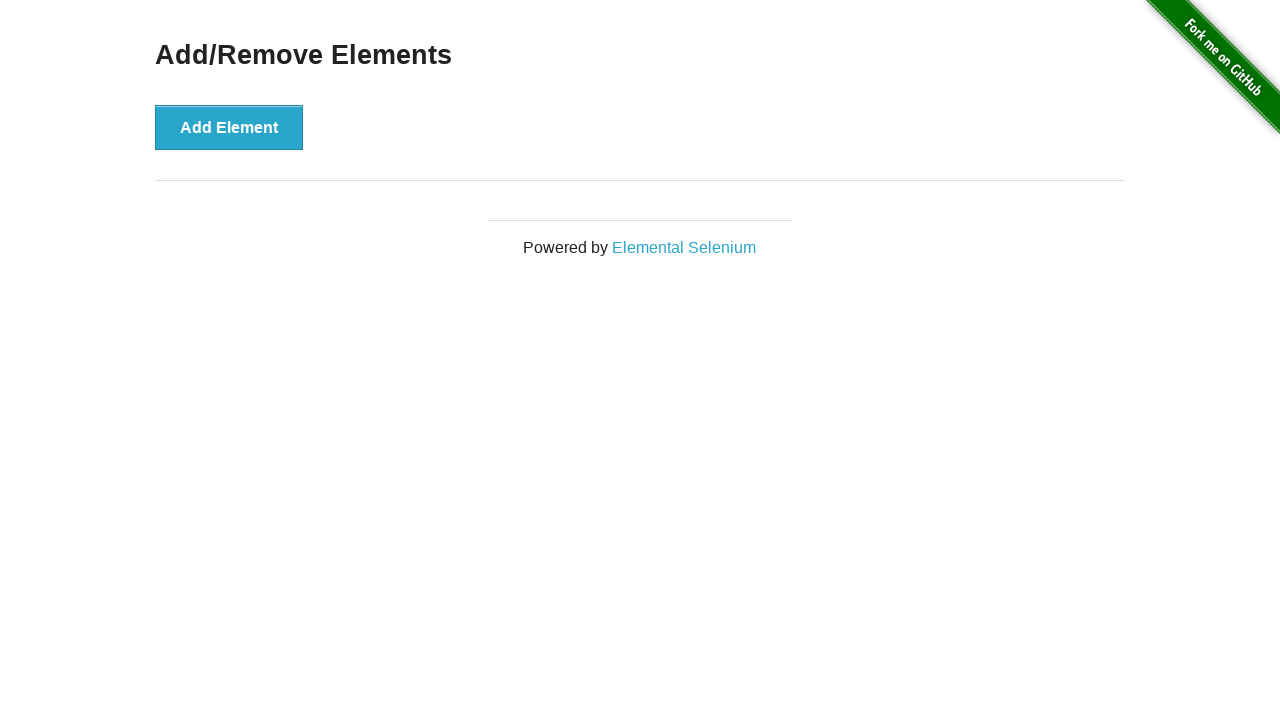